Tests vertical scrolling functionality on W3Schools website by scrolling down and then back up using JavaScript execution

Starting URL: http://www.w3schools.com/

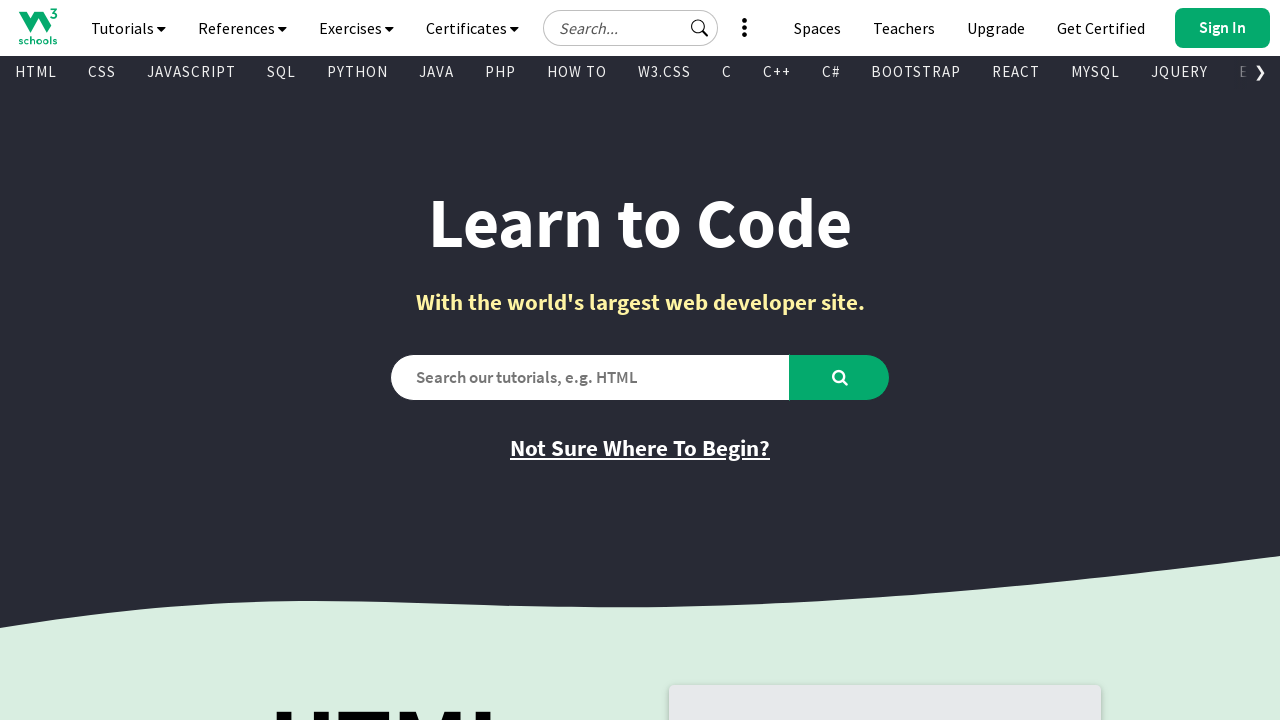

Scrolled down 250 pixels vertically
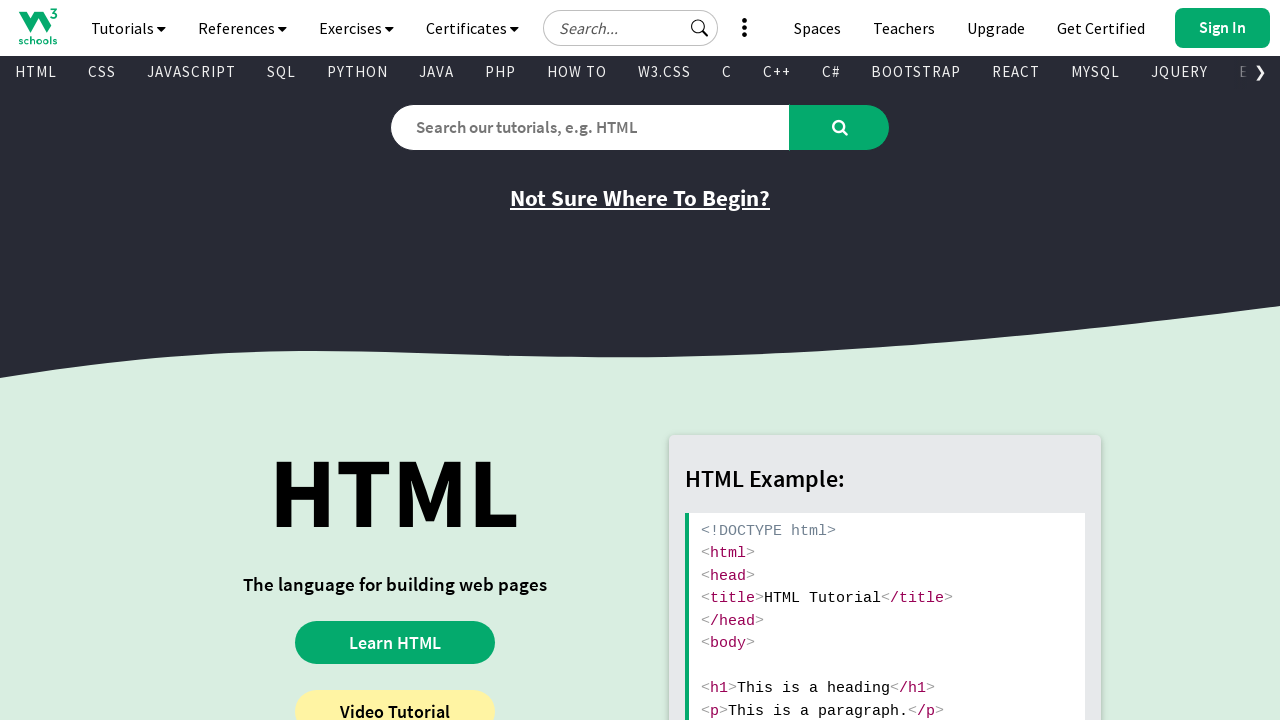

Waited 1 second to observe scroll effect
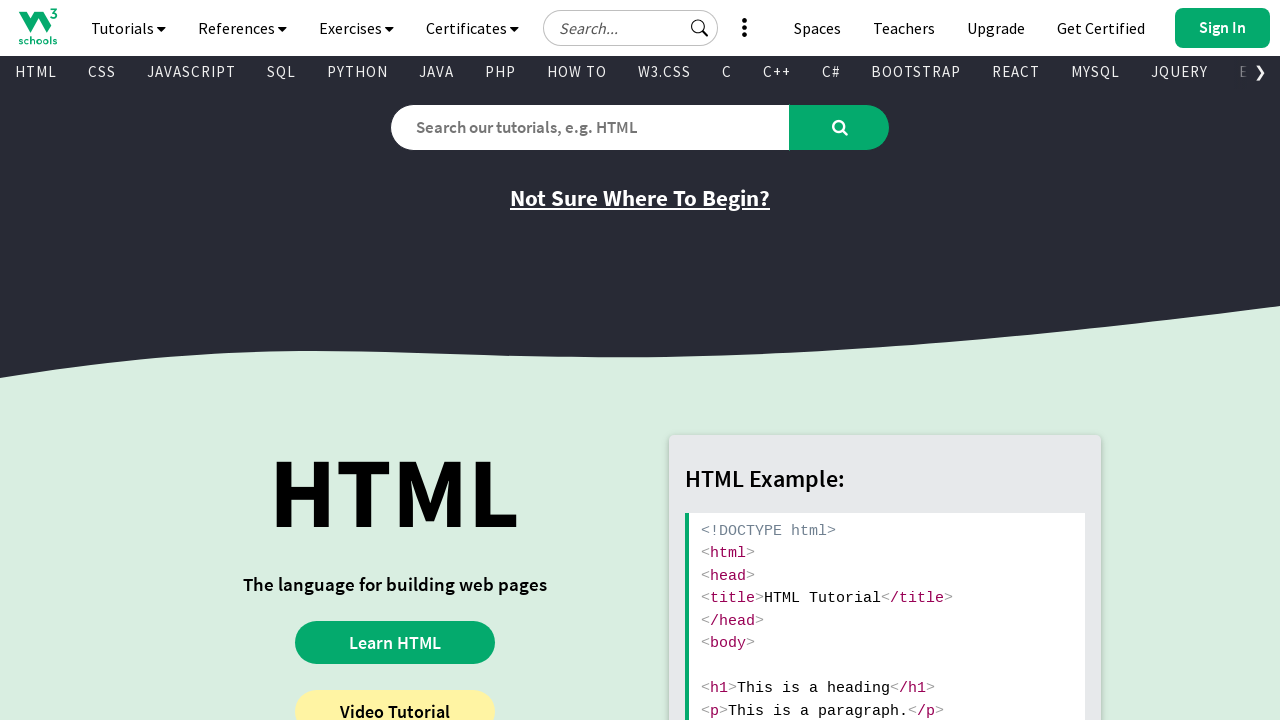

Scrolled back up to top position
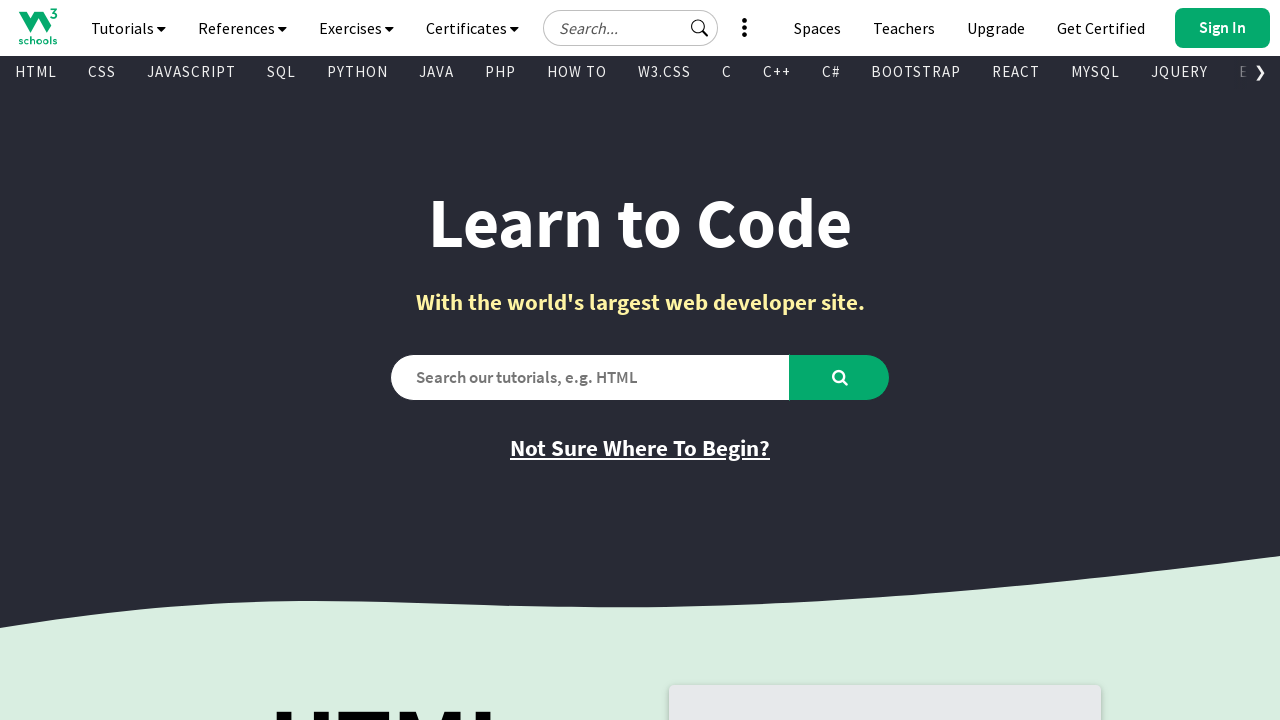

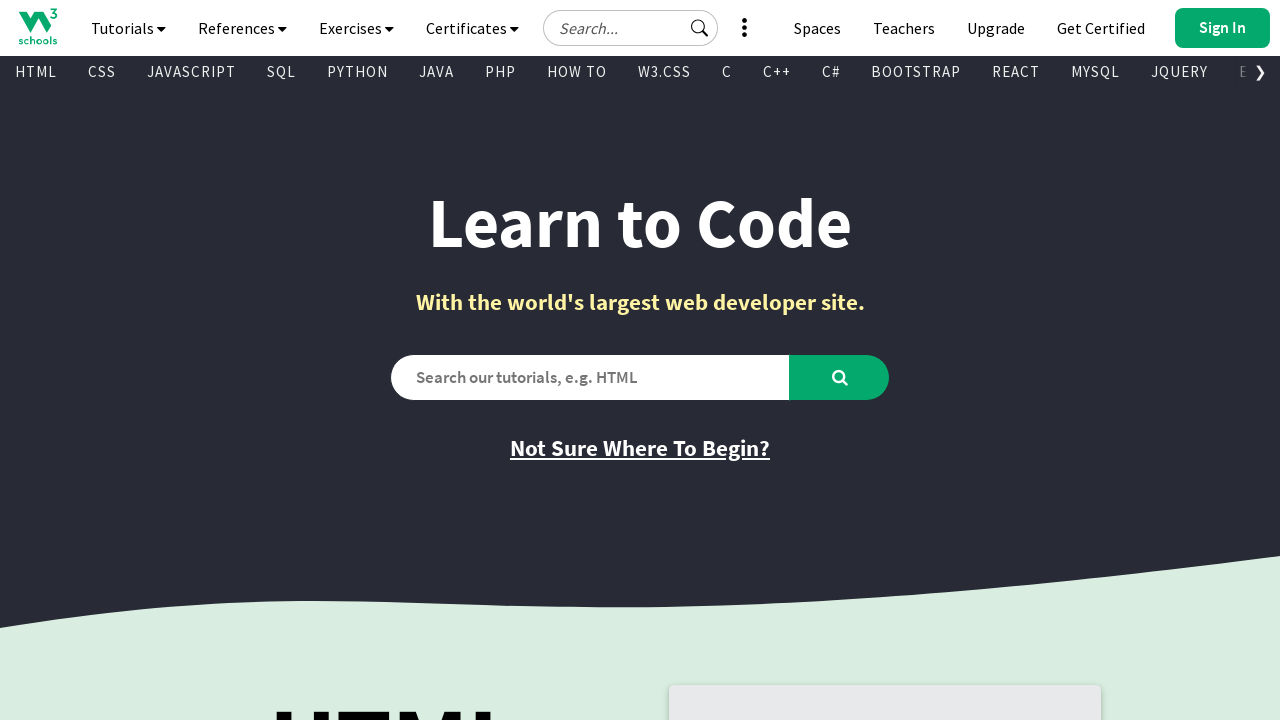